Tests invalid multiplication with invalid second operand "-." and verifies an error message is displayed

Starting URL: https://gerabarud.github.io/is3-calculadora/

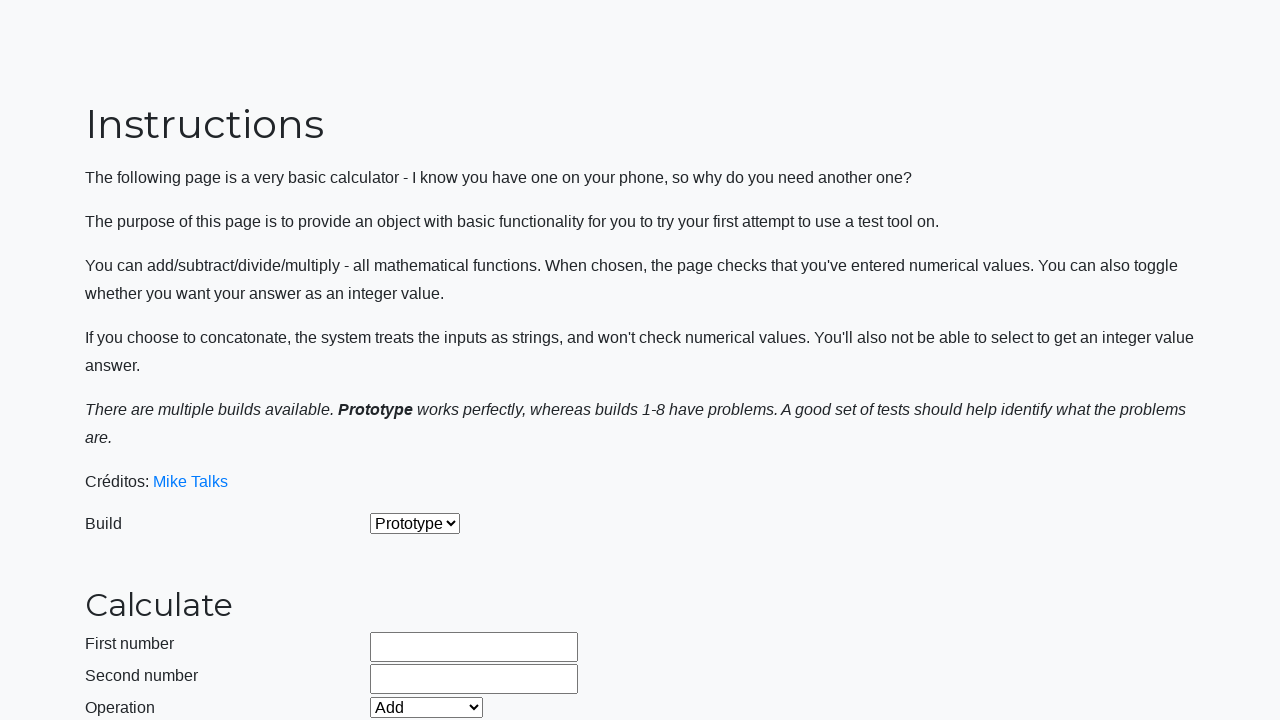

Selected 'Prototype' build from dropdown on #selectBuild
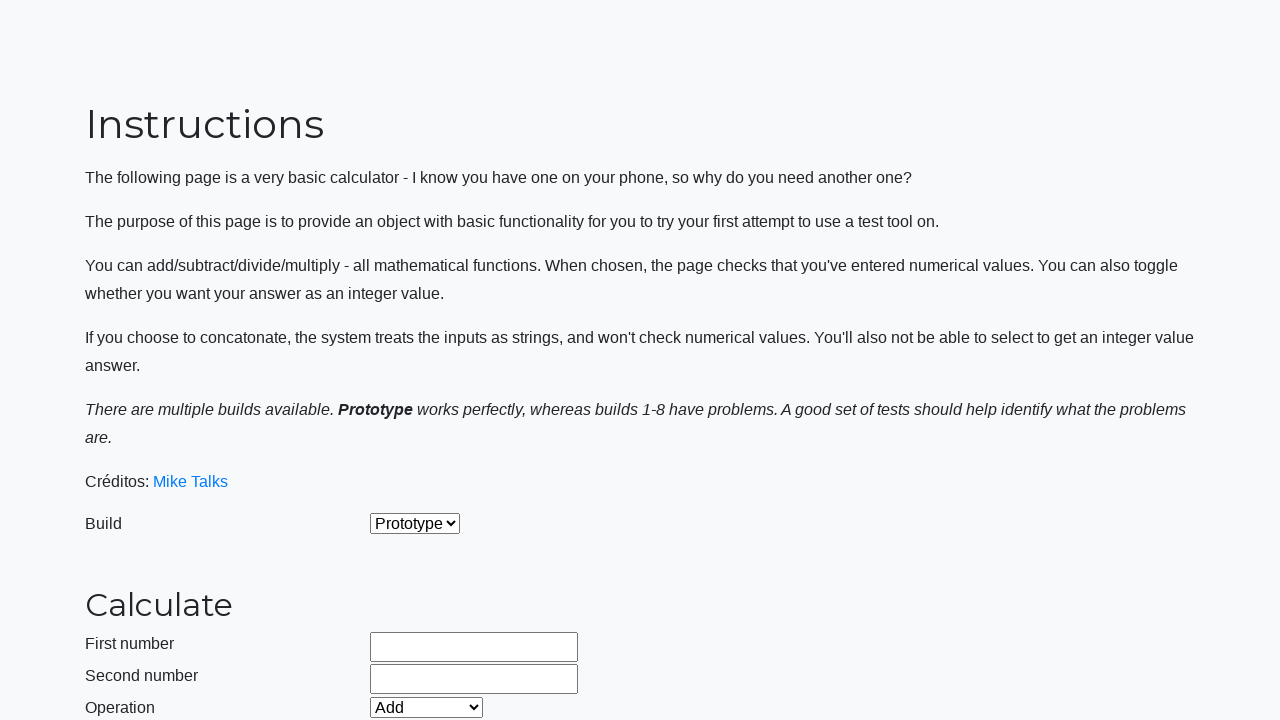

Selected 'Multiply' operation from dropdown on #selectOperationDropdown
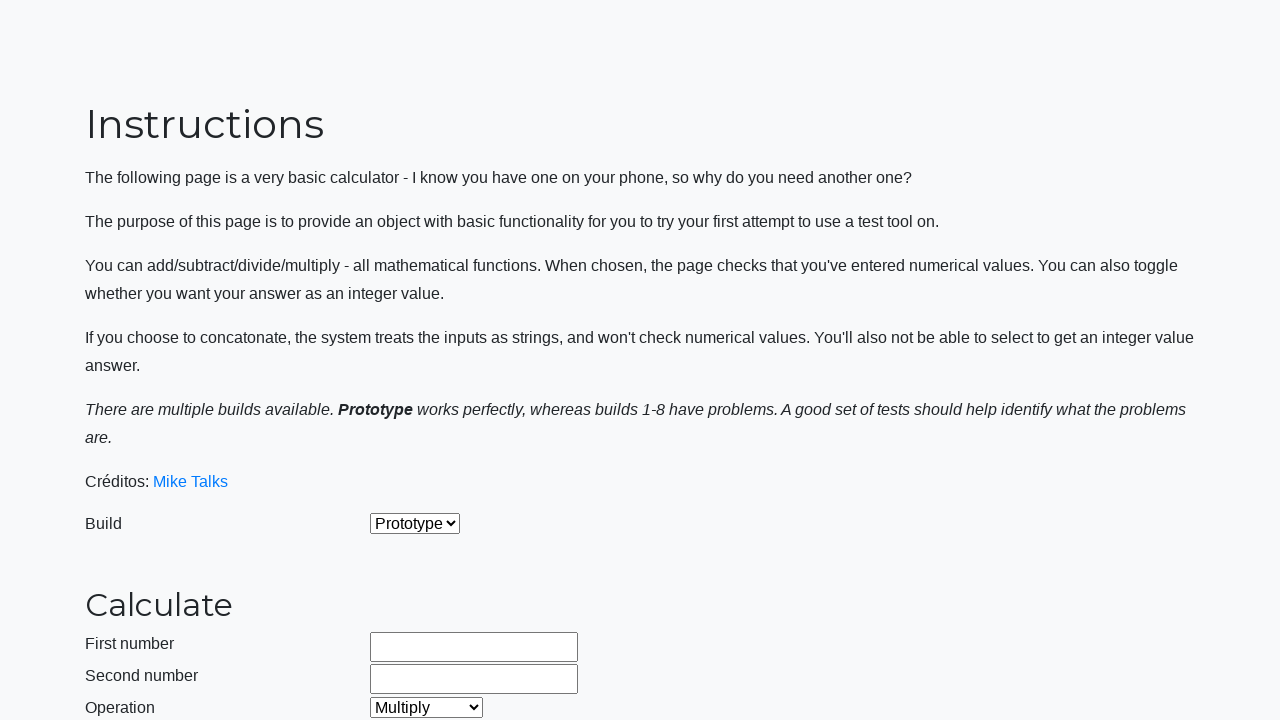

Cleared first operand field on #number1Field
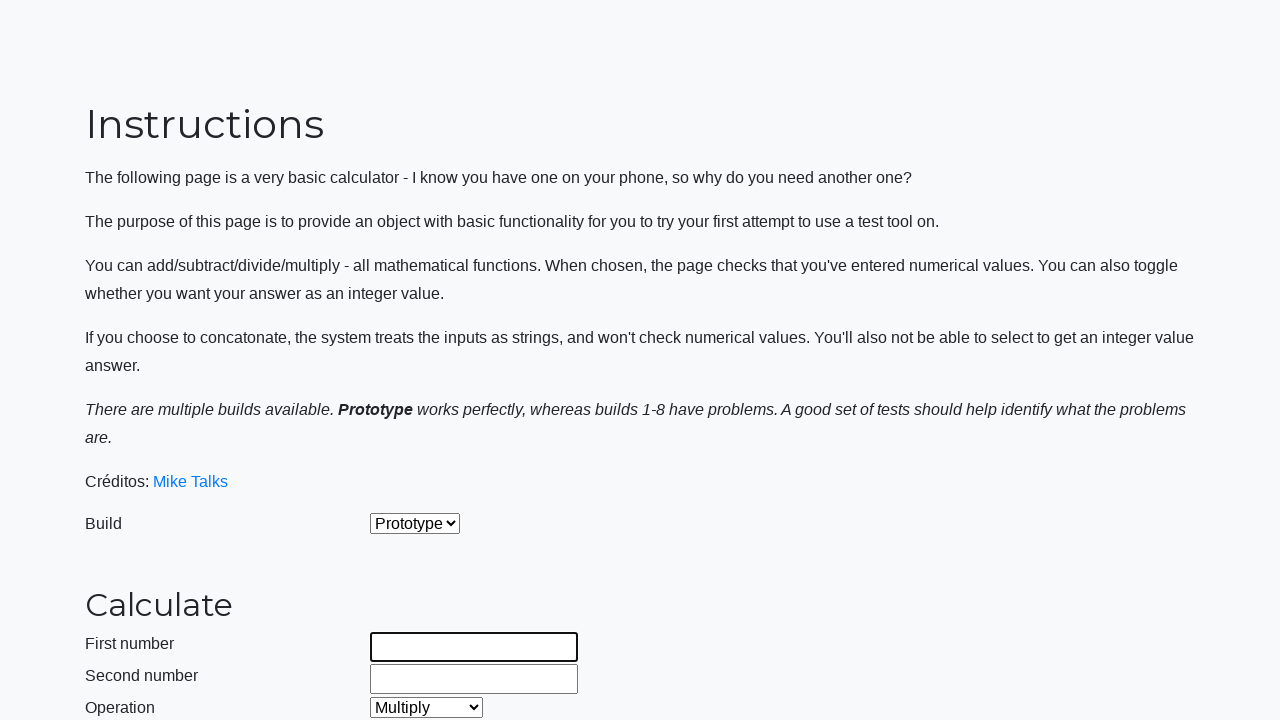

Filled first operand field with '99999999999' on #number1Field
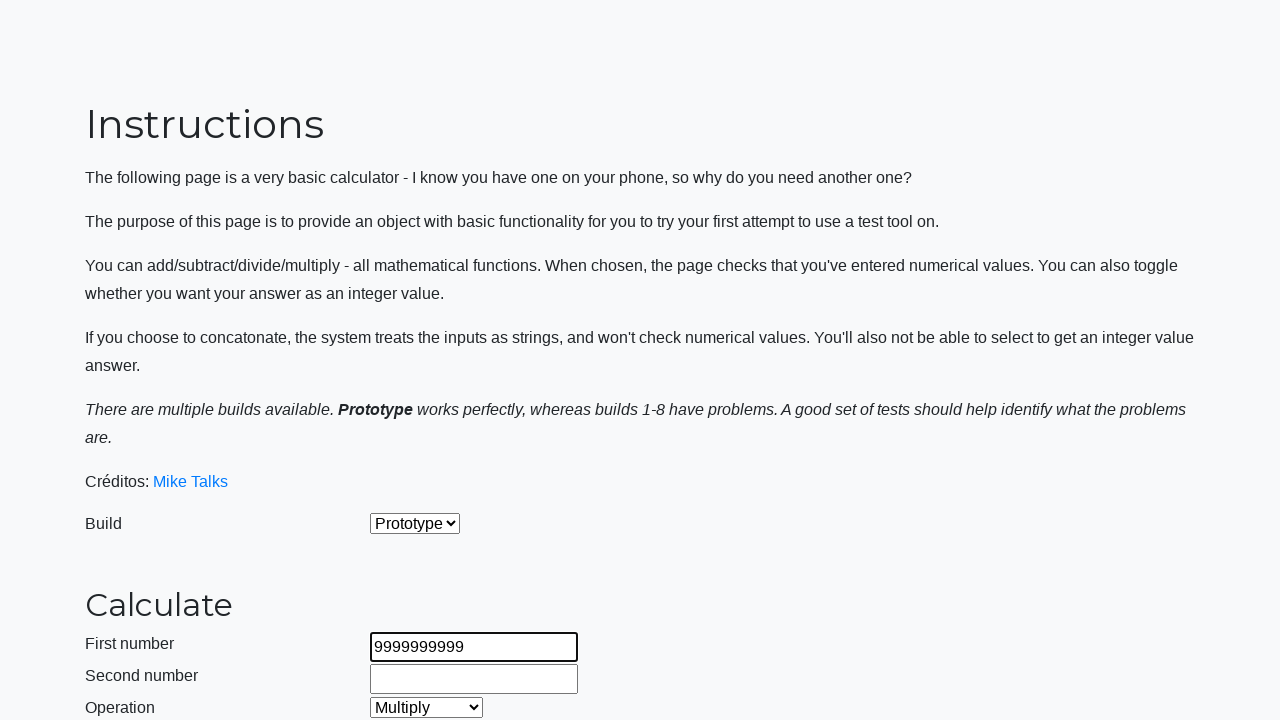

Cleared second operand field on #number2Field
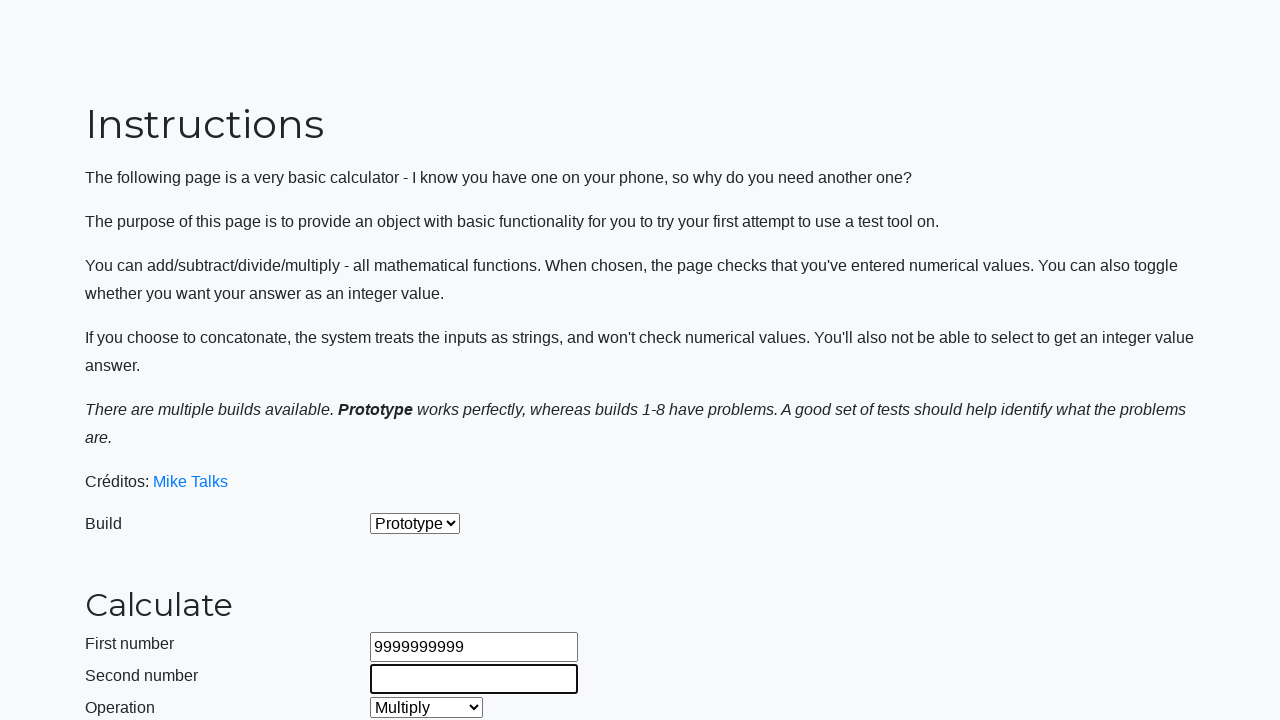

Filled second operand field with invalid value '-.' to test error handling on #number2Field
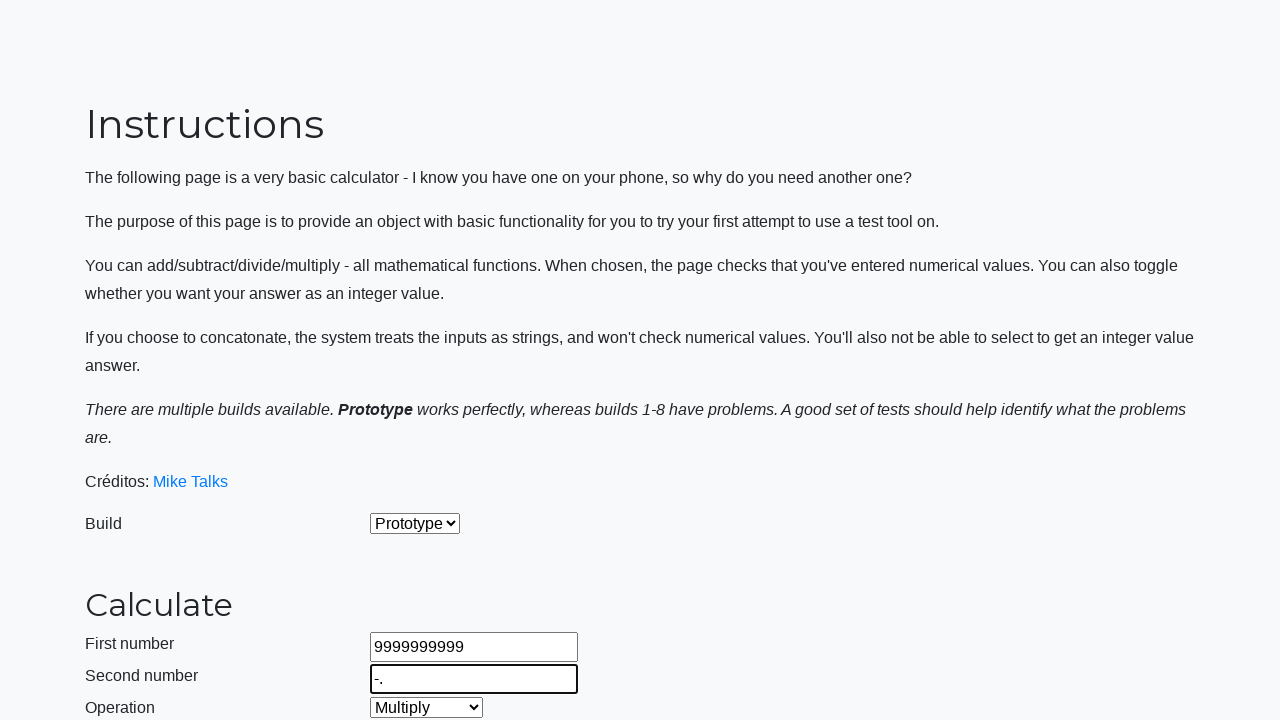

Clicked calculate button to attempt multiplication with invalid second operand at (422, 451) on #calculateButton
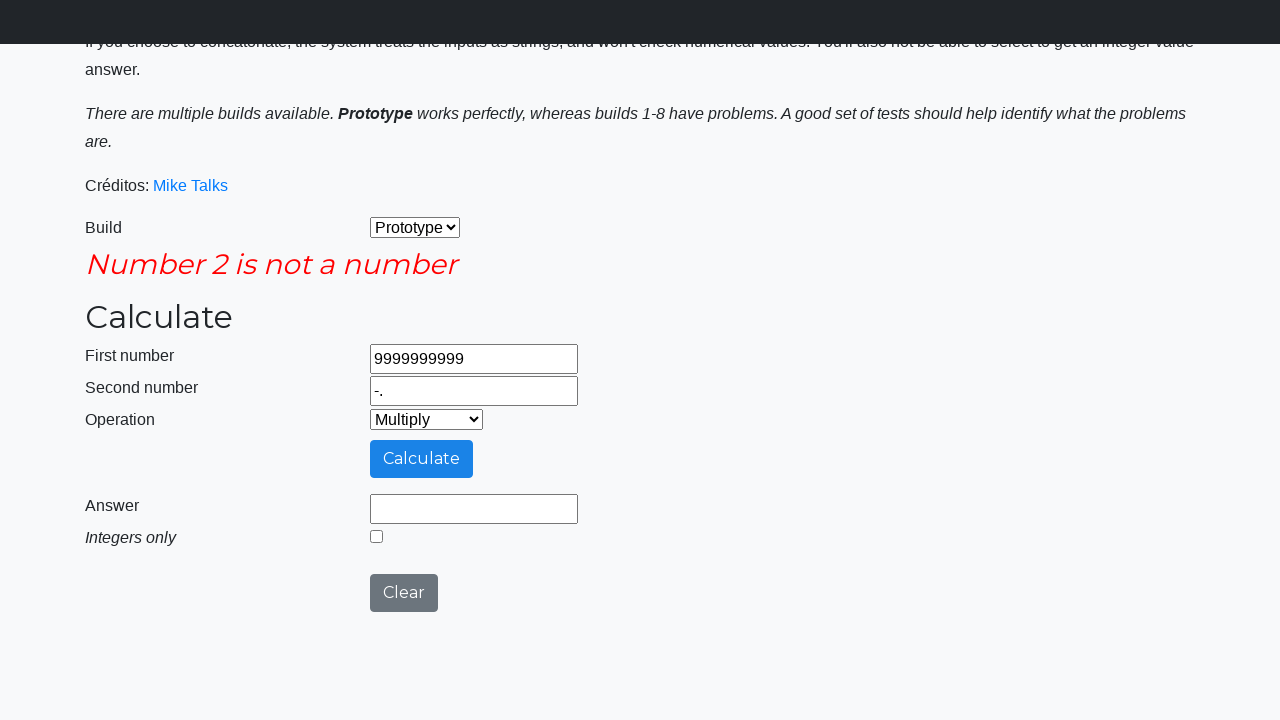

Verified error message is displayed for invalid operand
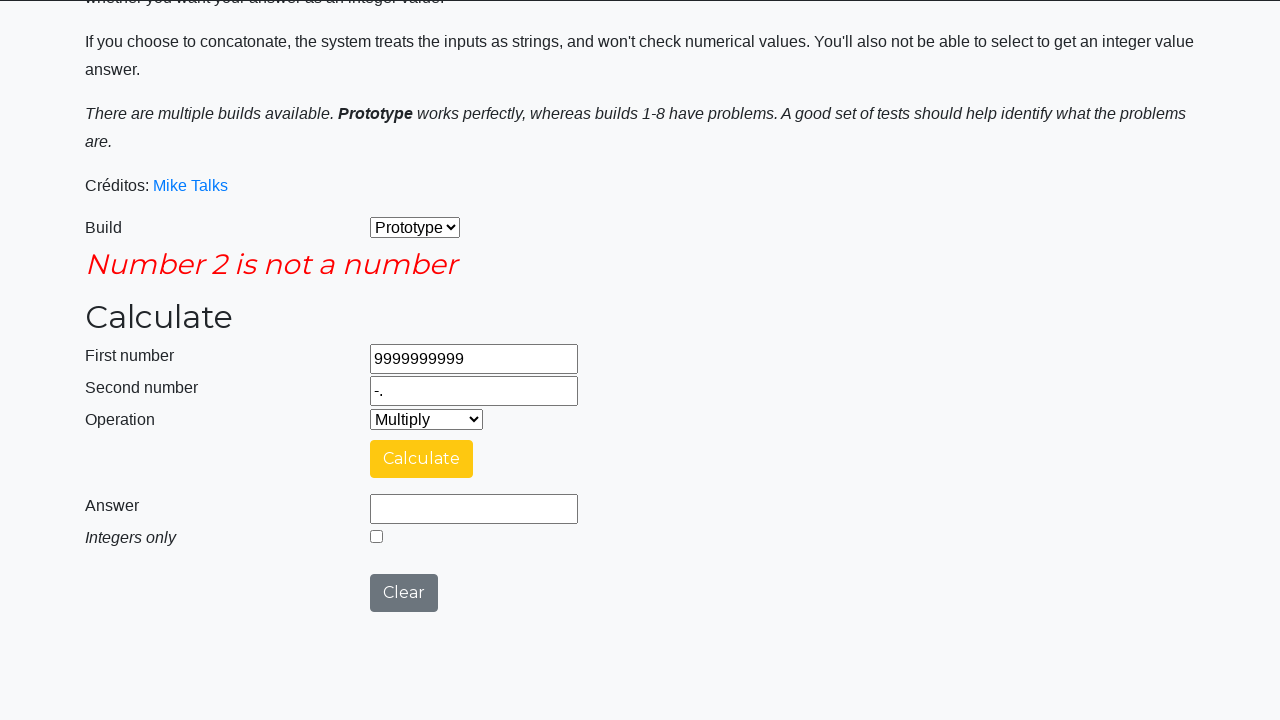

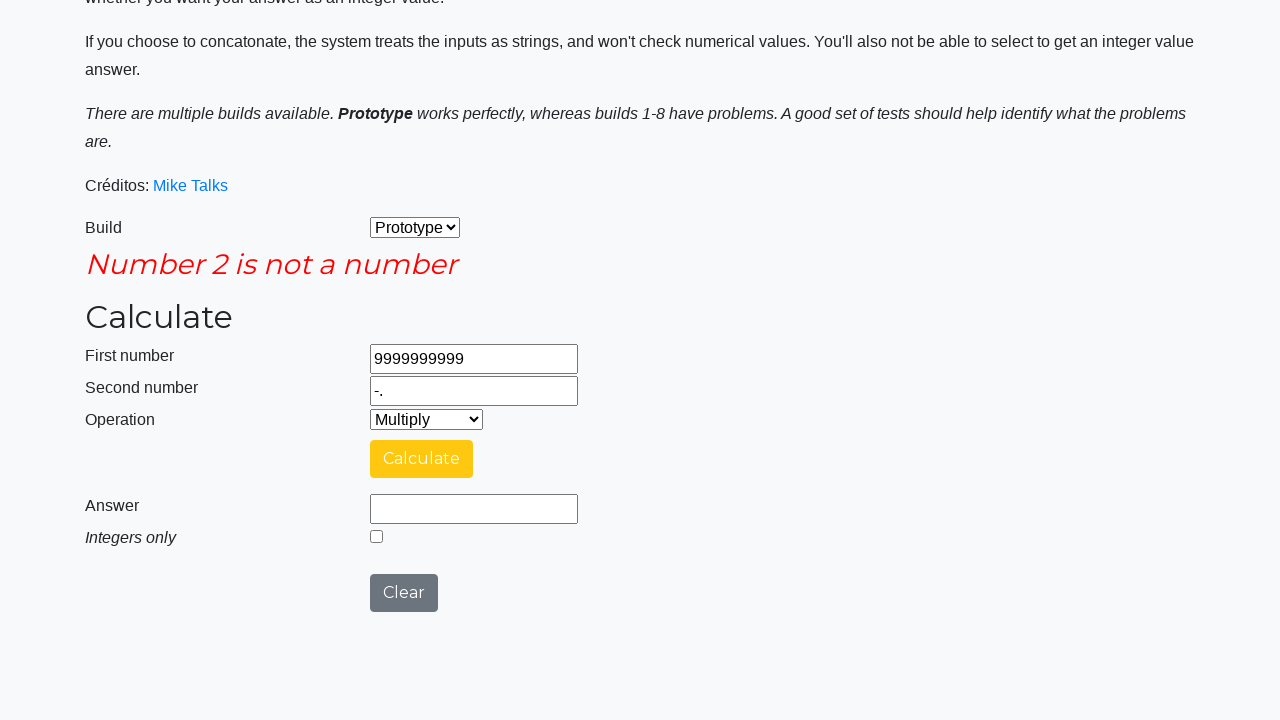